Navigates to Korean baseball team hitter statistics page and selects a dropdown option to view stats, then verifies the stats table is displayed

Starting URL: https://www.koreabaseball.com/Record/Team/Hitter/Basic1.aspx

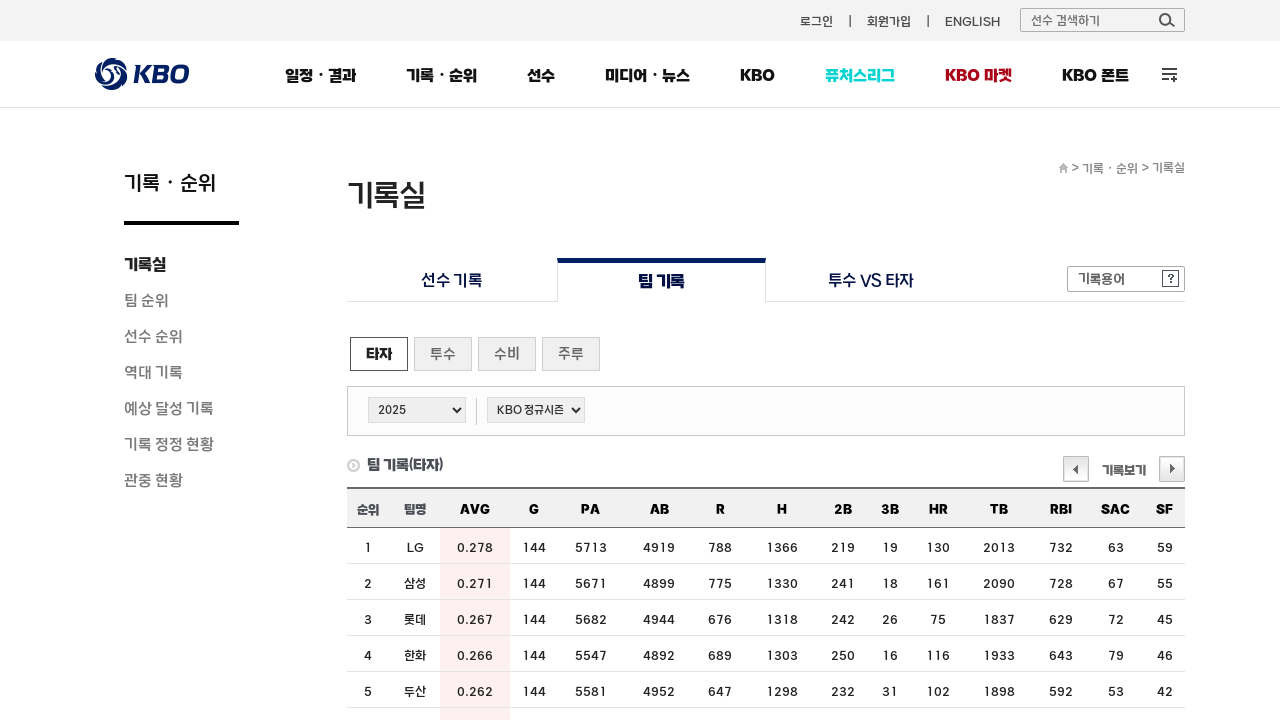

Series dropdown selector loaded on Korean baseball team hitter stats page
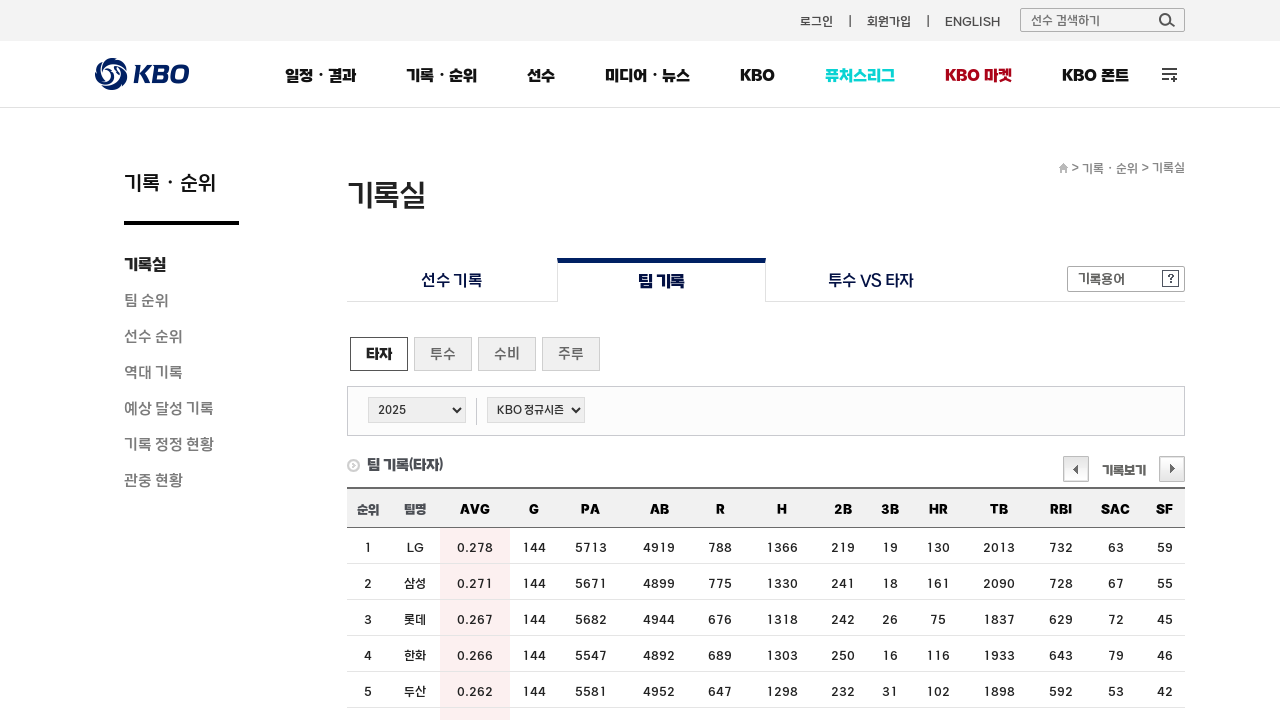

Selected 'all series' option from dropdown on #cphContents_cphContents_cphContents_ddlSeries_ddlSeries
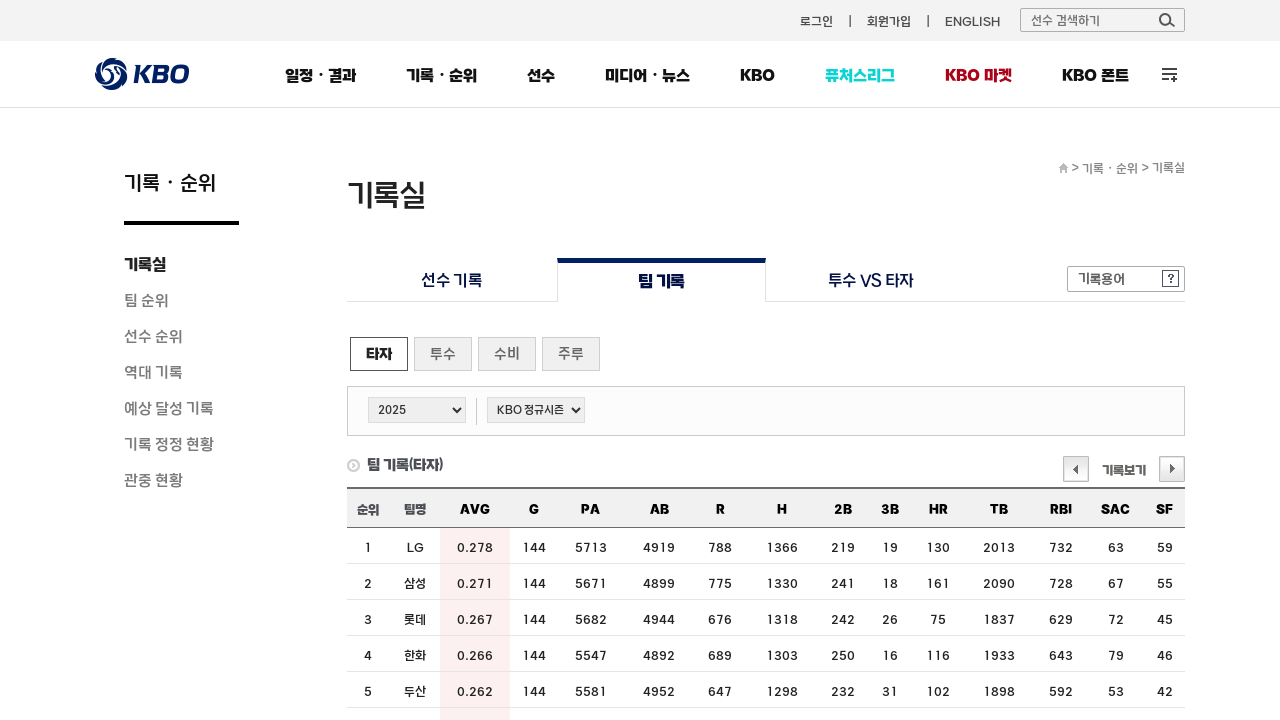

Hitter statistics table loaded with data rows
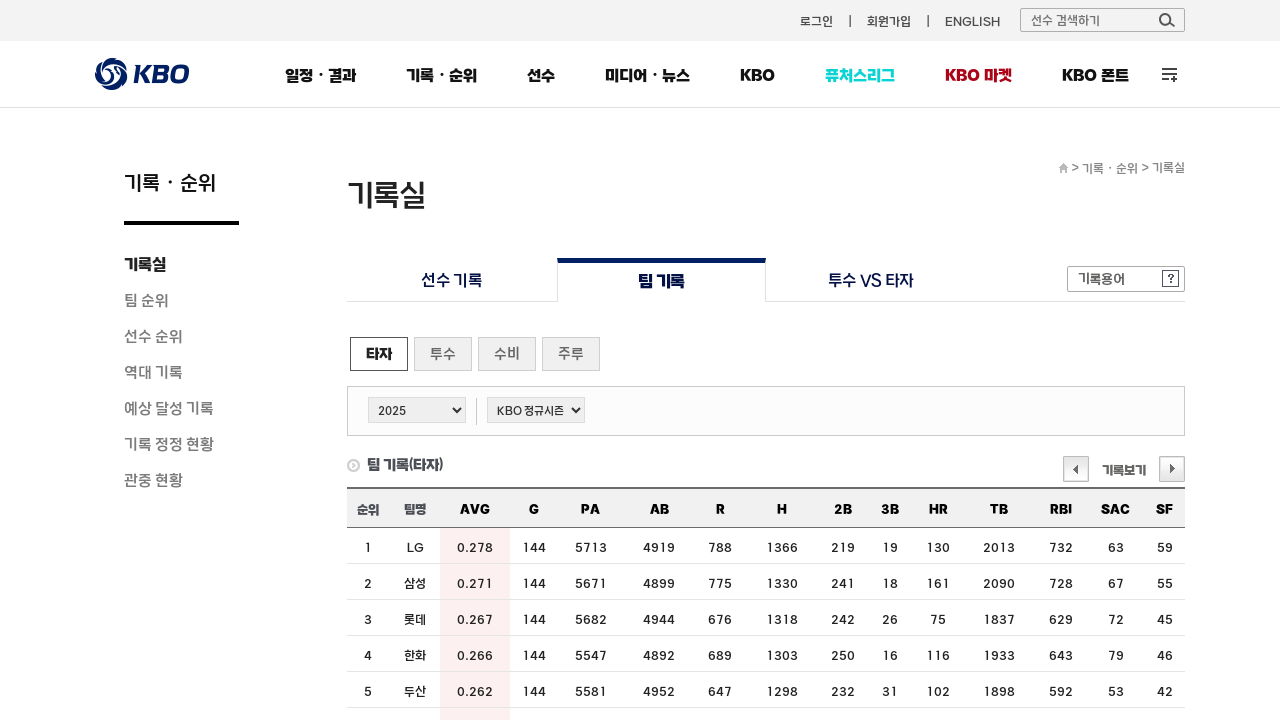

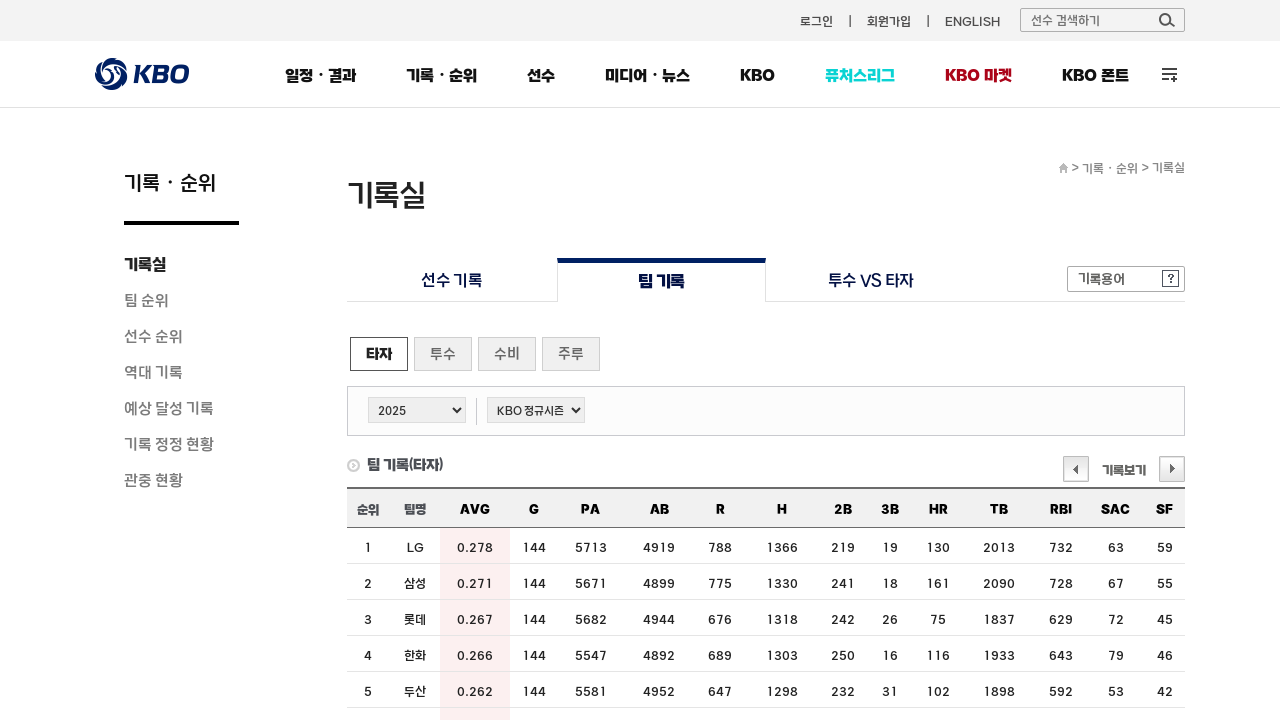